Tests clicking a button that triggers an alert and dismissing the alert

Starting URL: https://demoqa.com/alerts

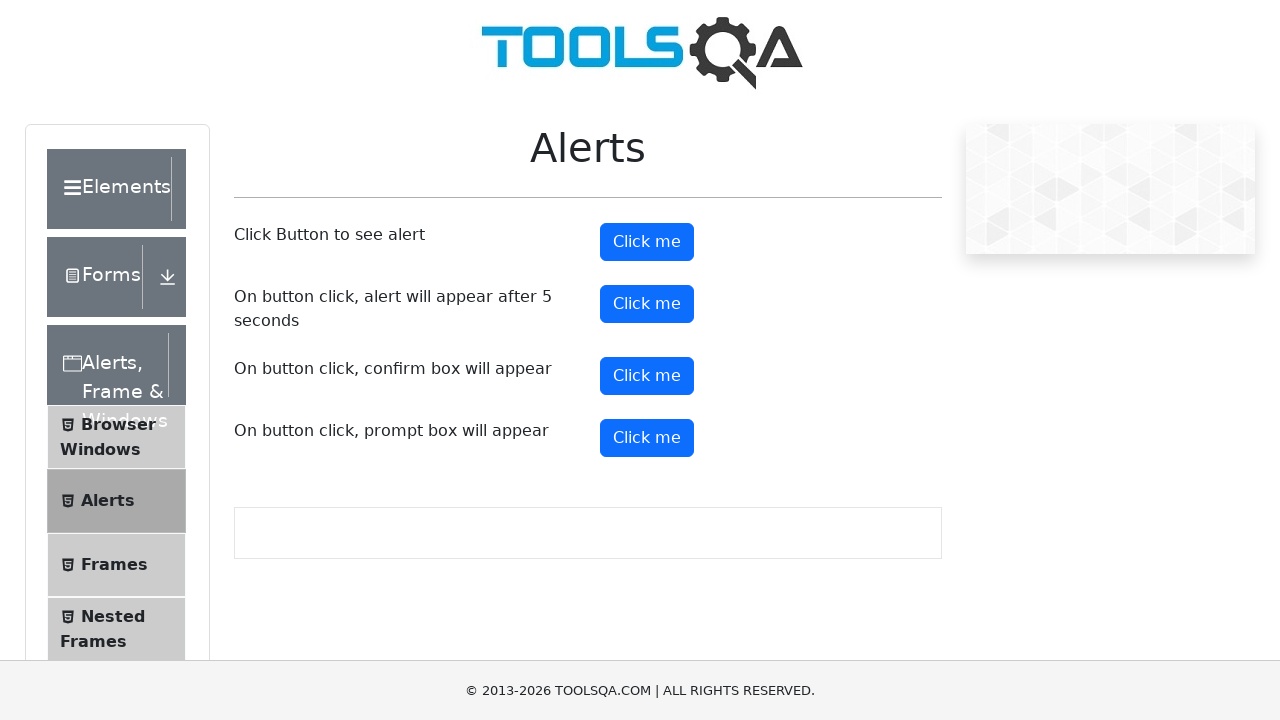

Set up dialog handler to dismiss alerts
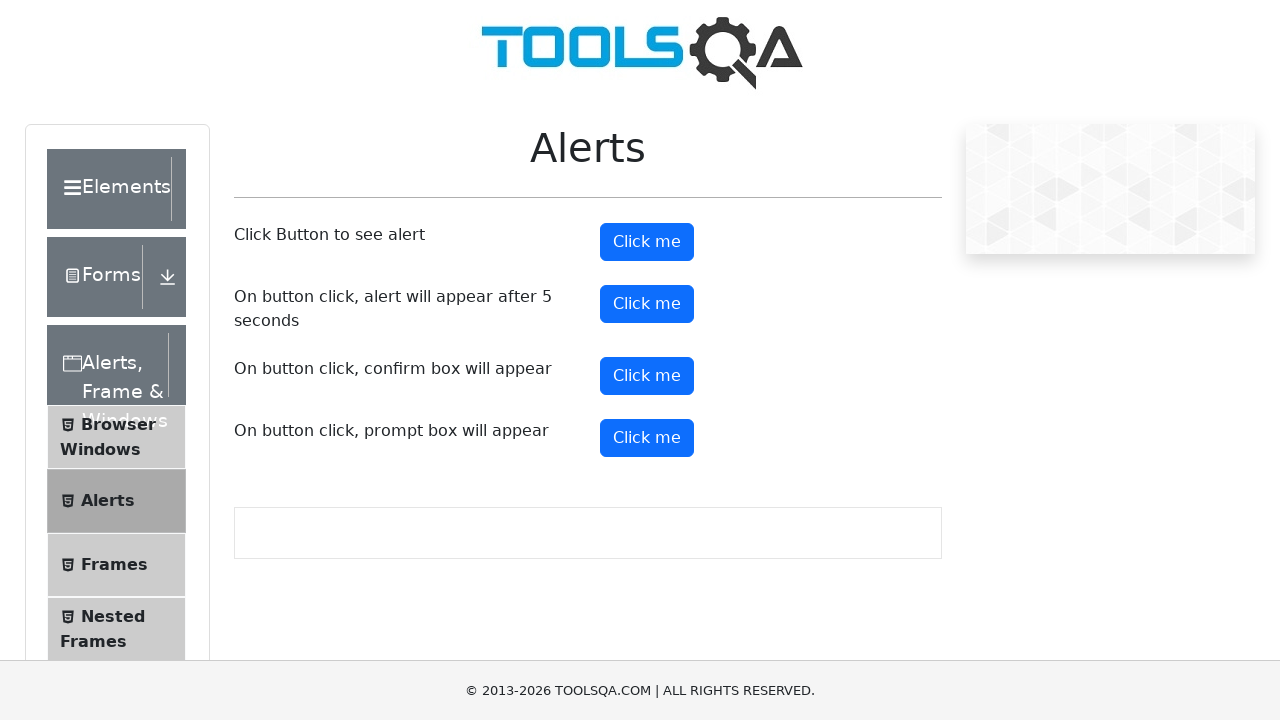

Clicked alert button to trigger alert at (647, 242) on #alertButton
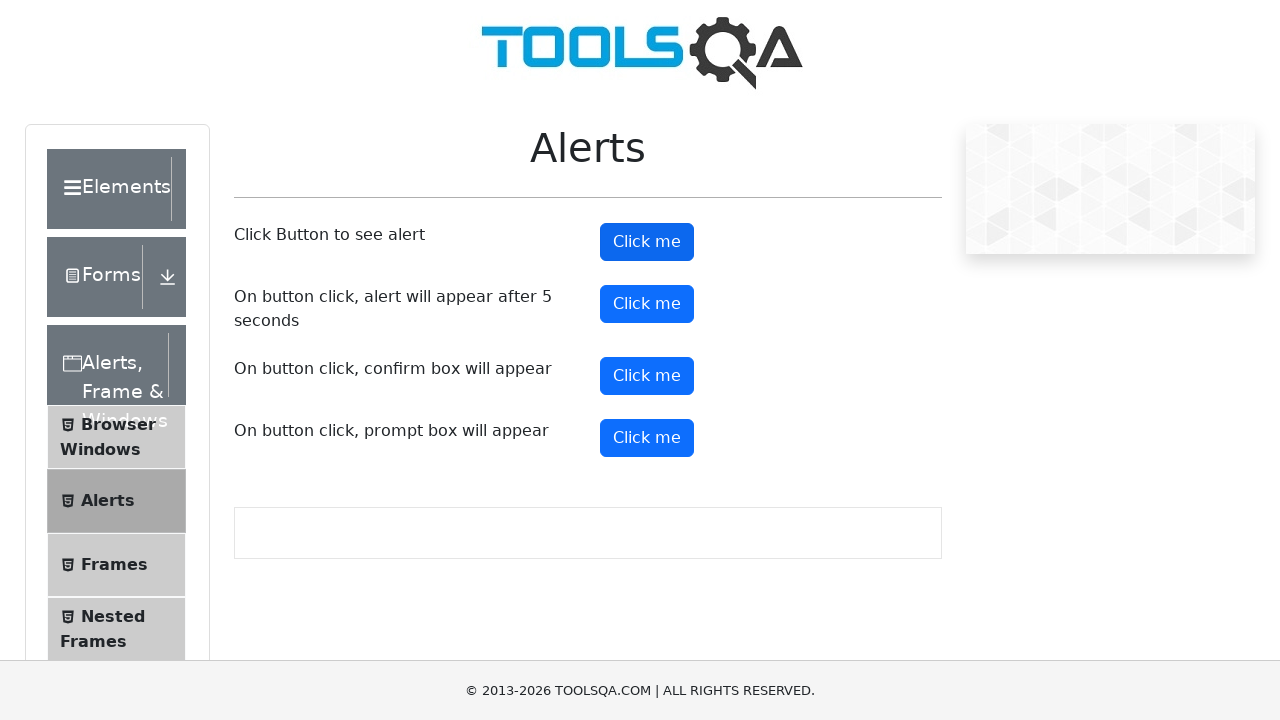

Alert dismissed and handler completed
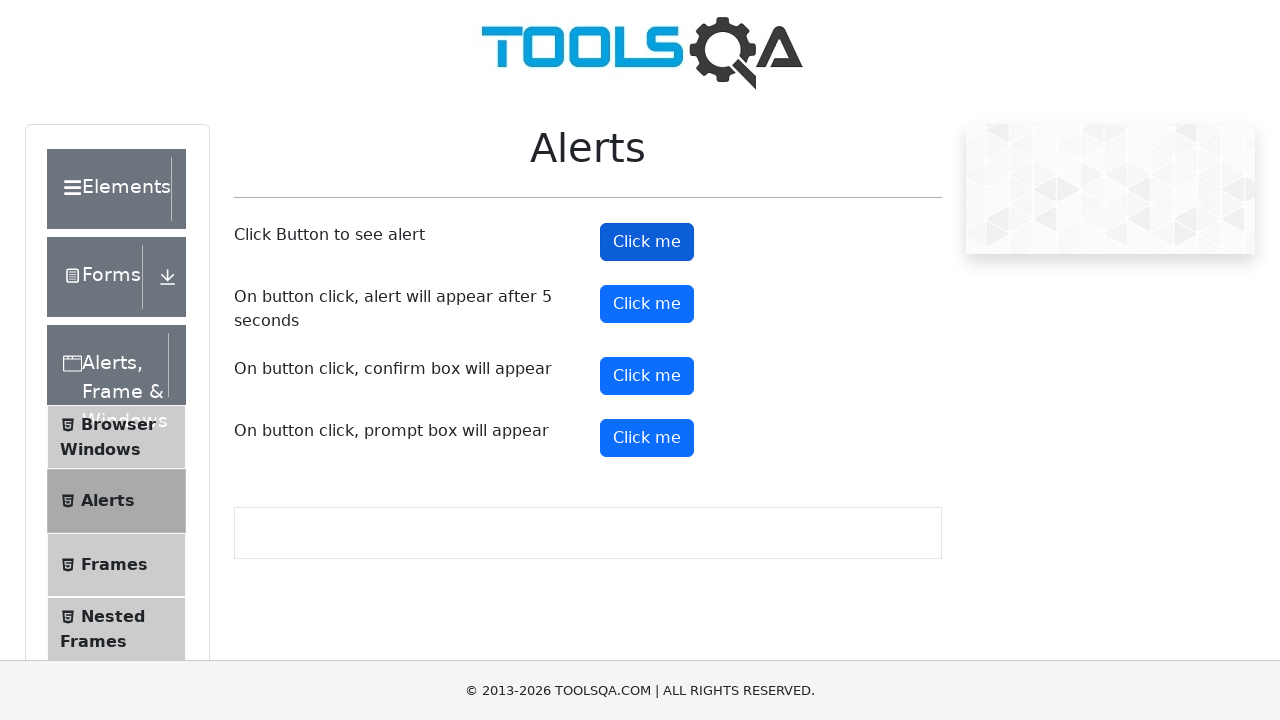

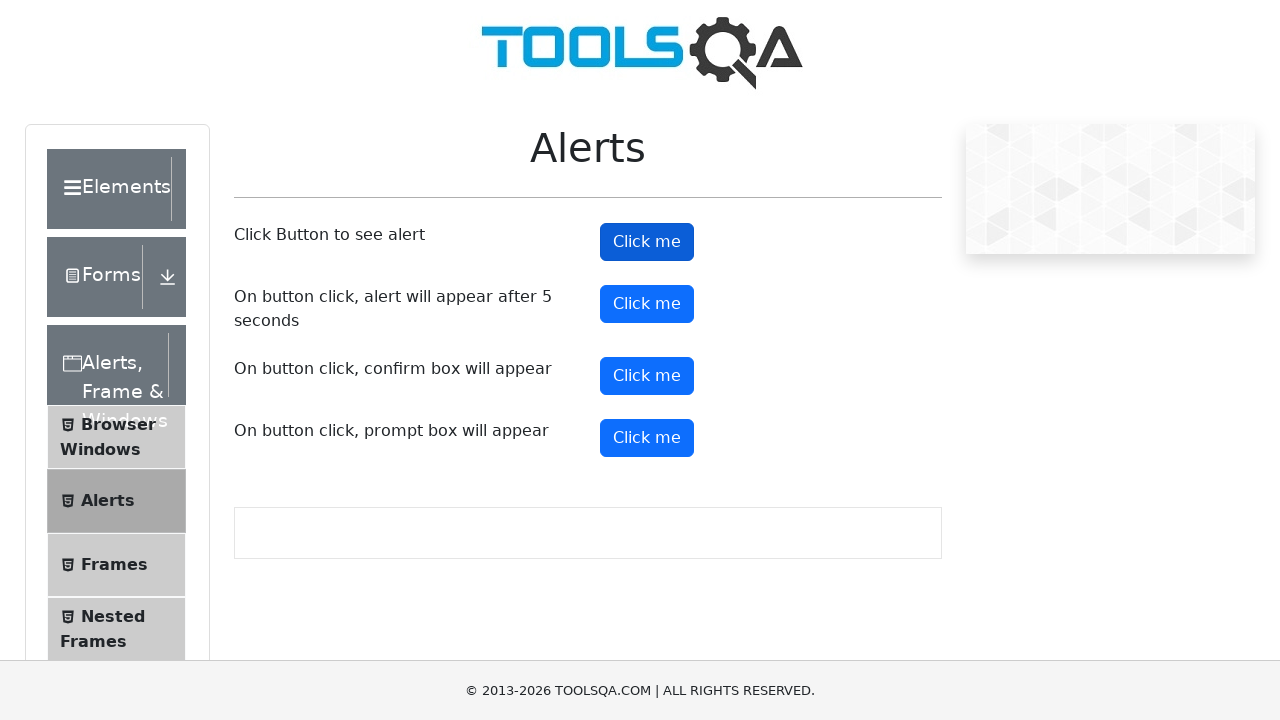